Tests getting the browser window size after entering fullscreen mode

Starting URL: https://www.bestbuy.com/

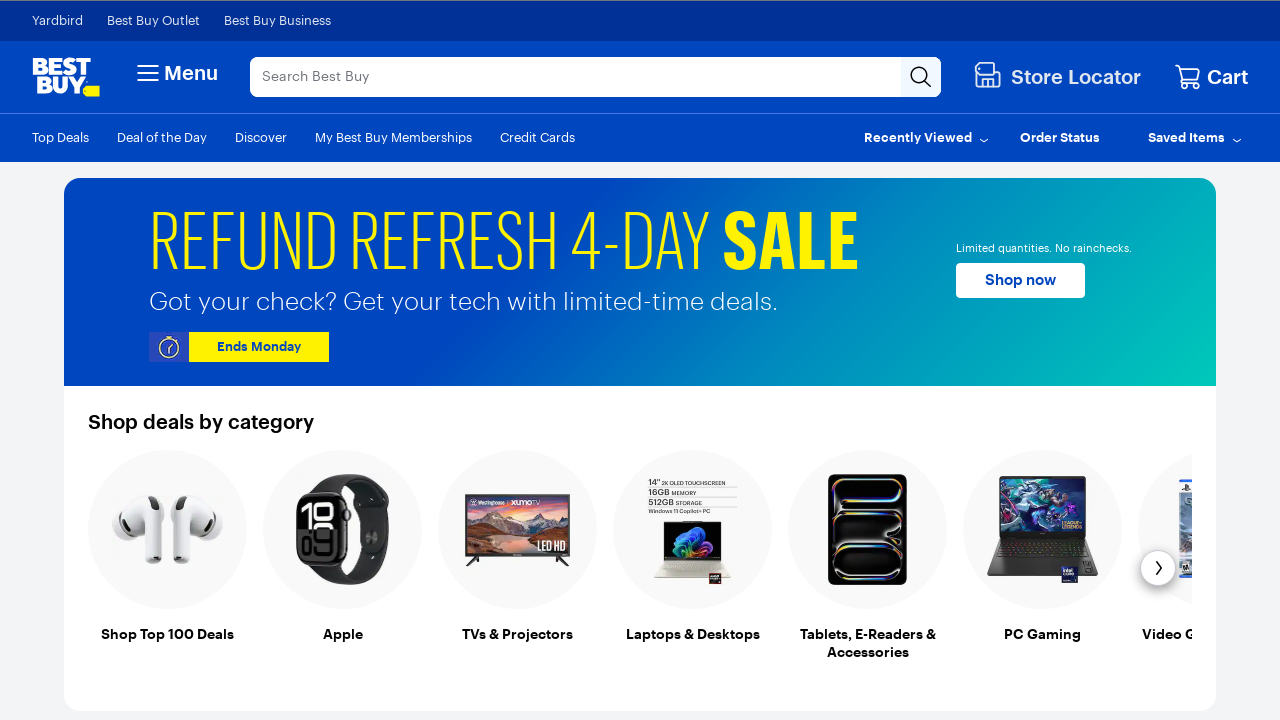

Navigated to https://www.bestbuy.com/
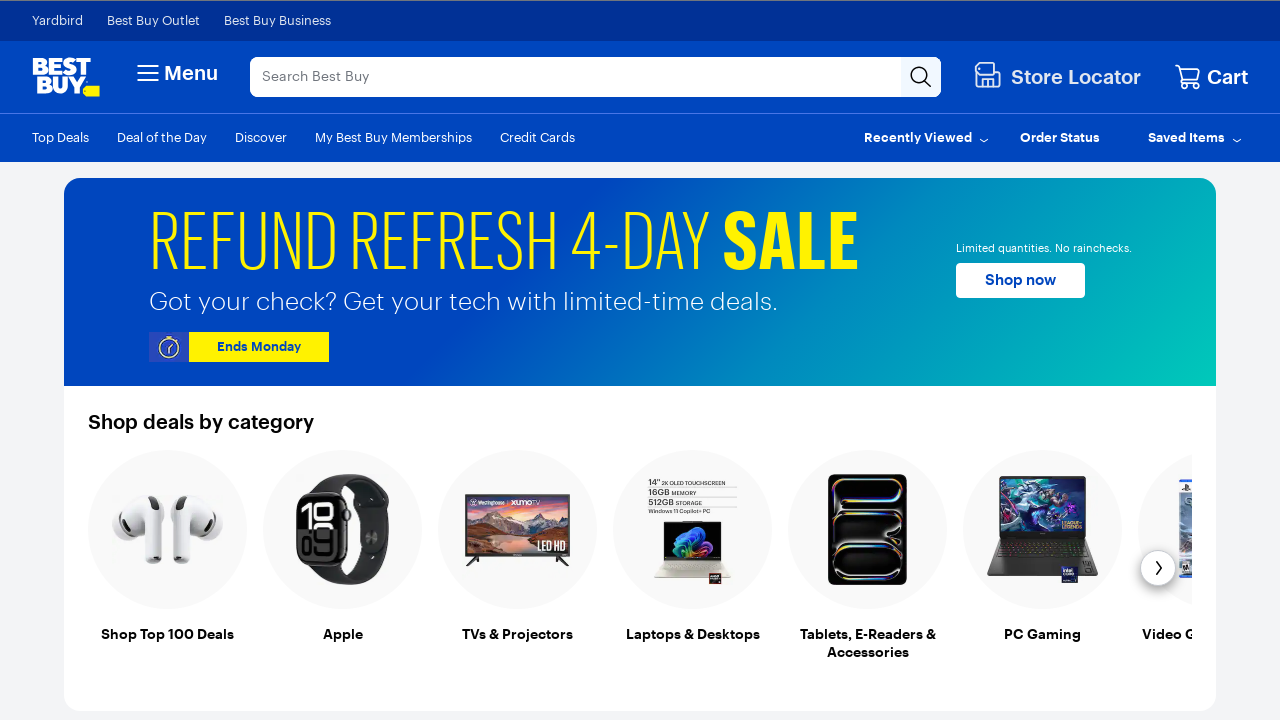

Set viewport size to fullscreen (1920x1080)
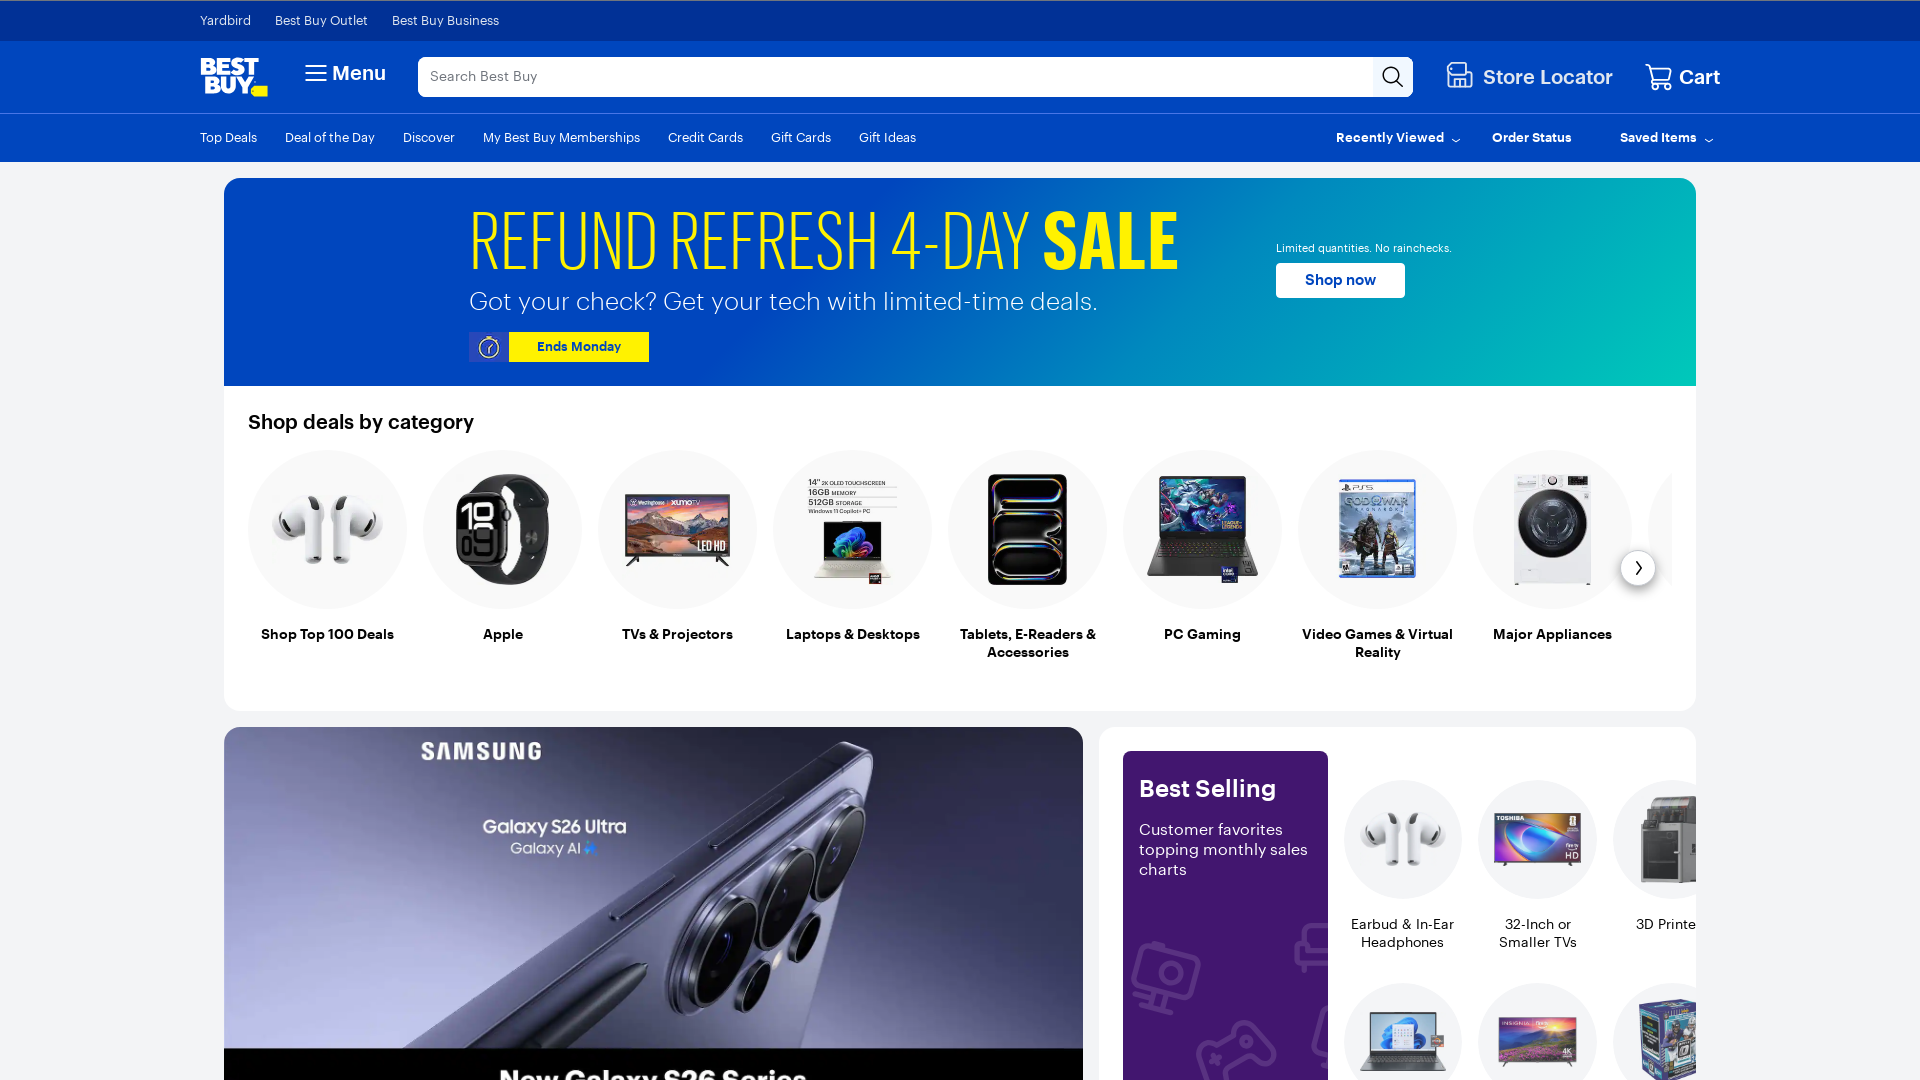

Retrieved viewport size: {'width': 1920, 'height': 1080}
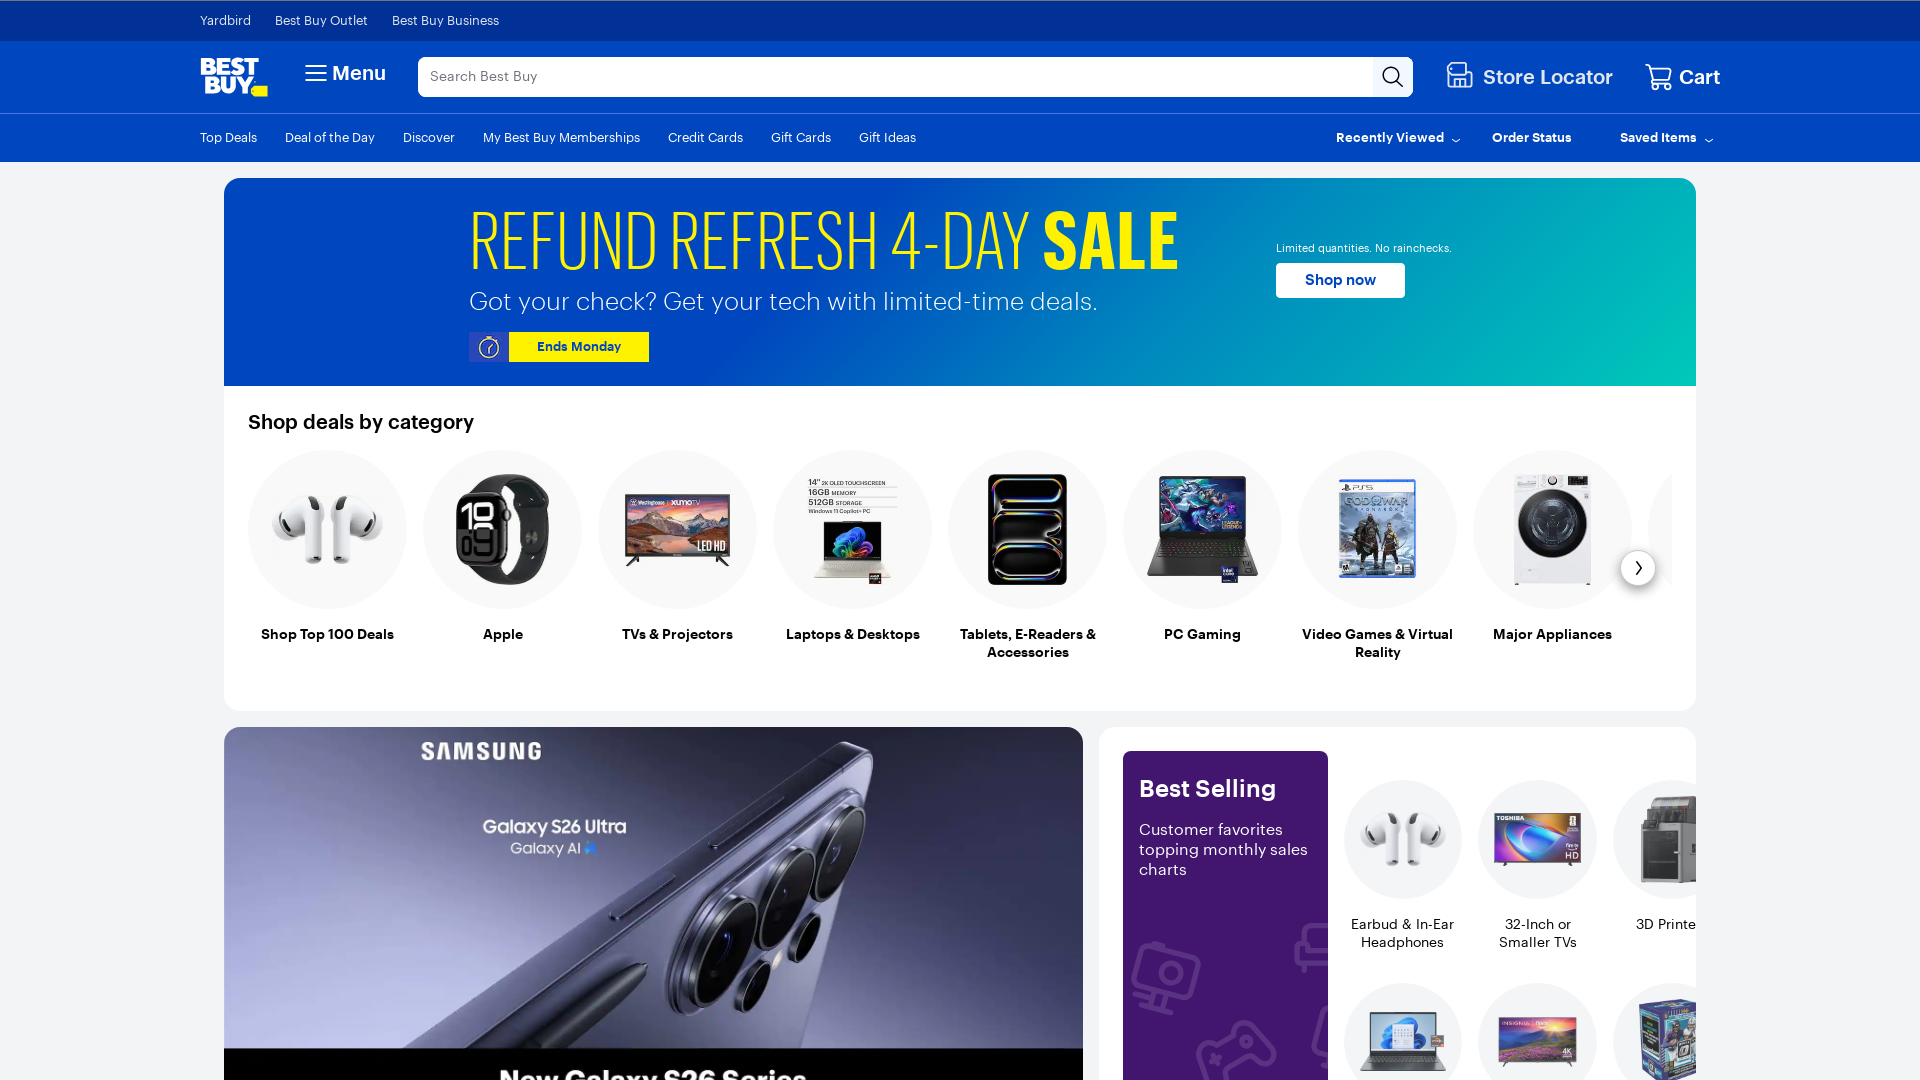

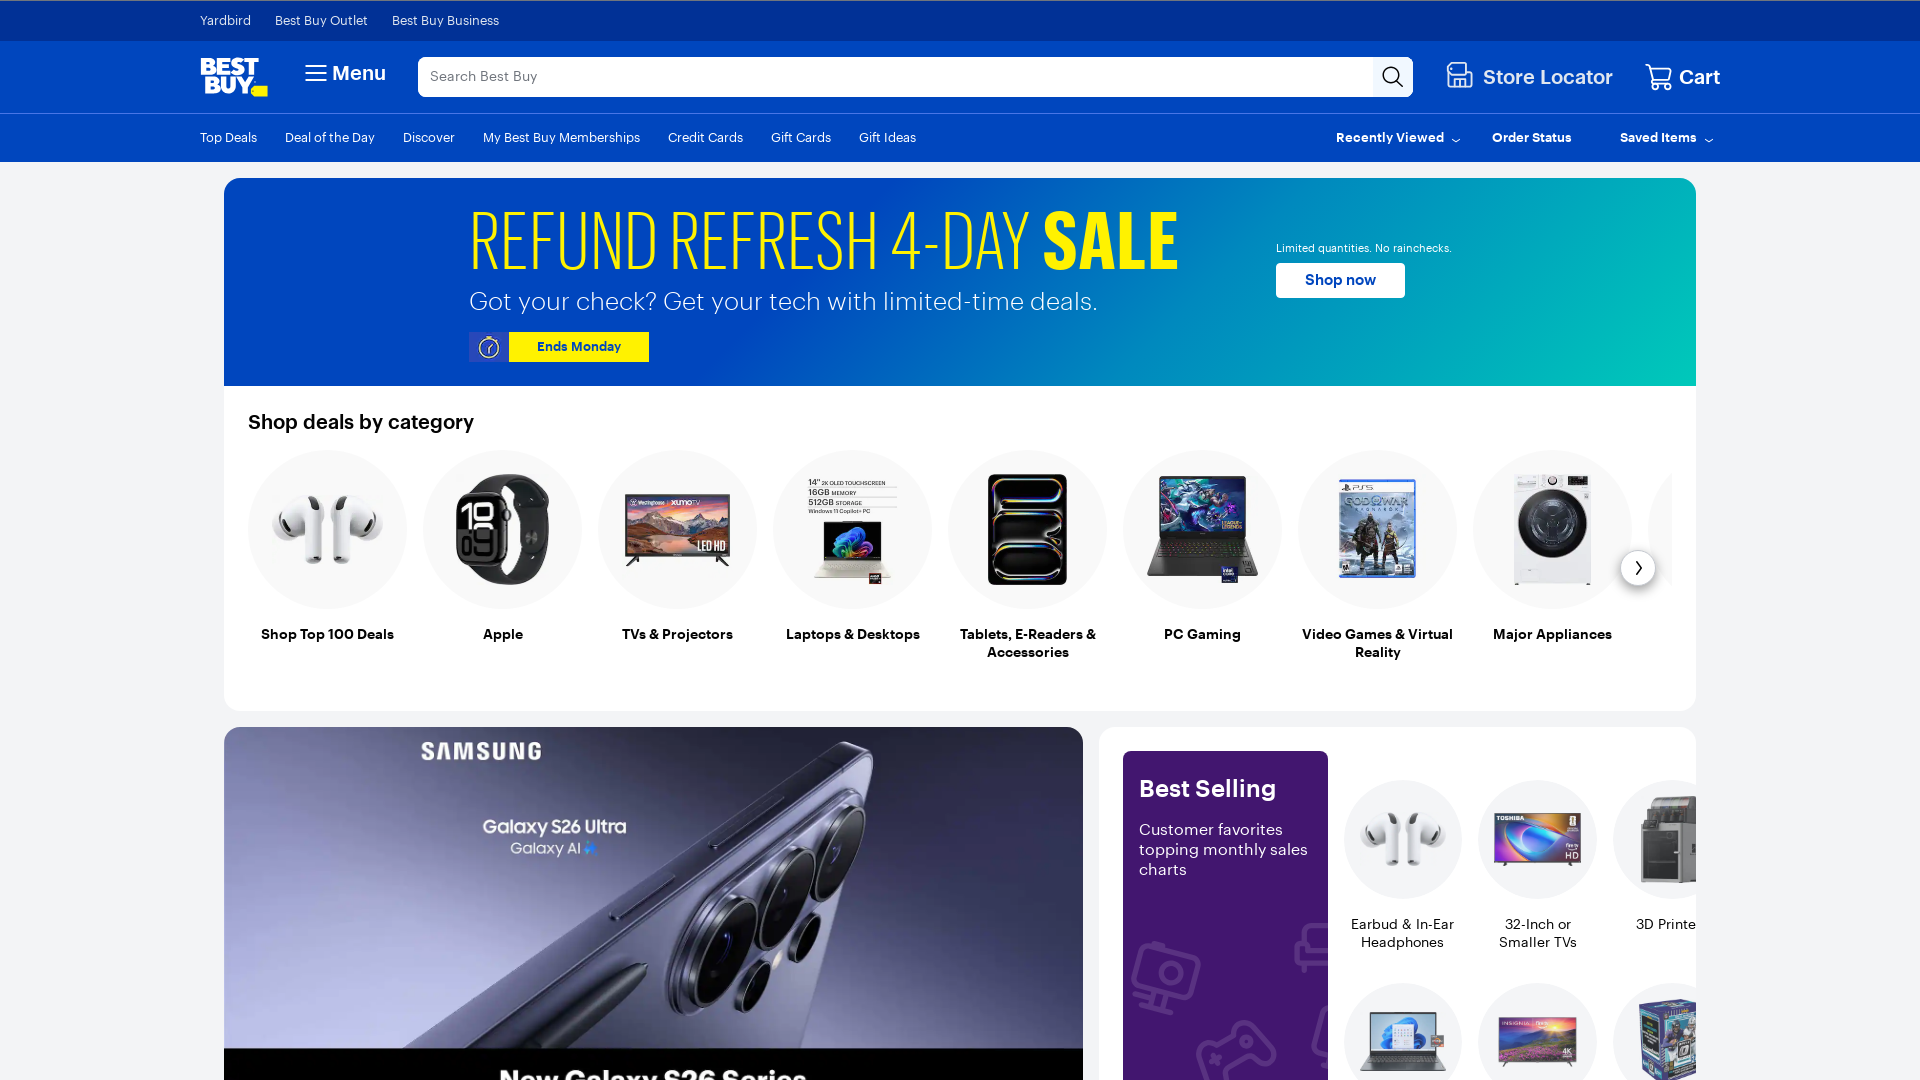